Tests the product search functionality on cabanero.es by entering a search query, submitting it, and navigating through paginated results to verify search works and pagination is functional.

Starting URL: https://cabanero.es/

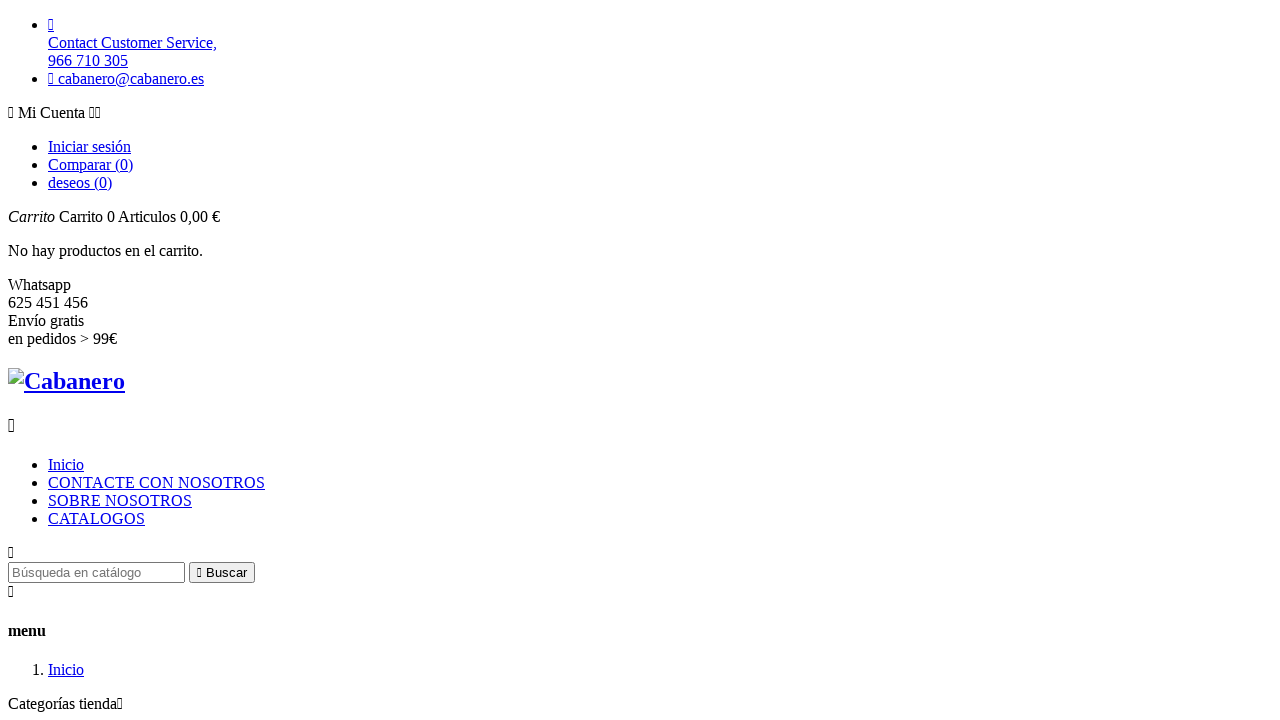

Page loaded with networkidle state
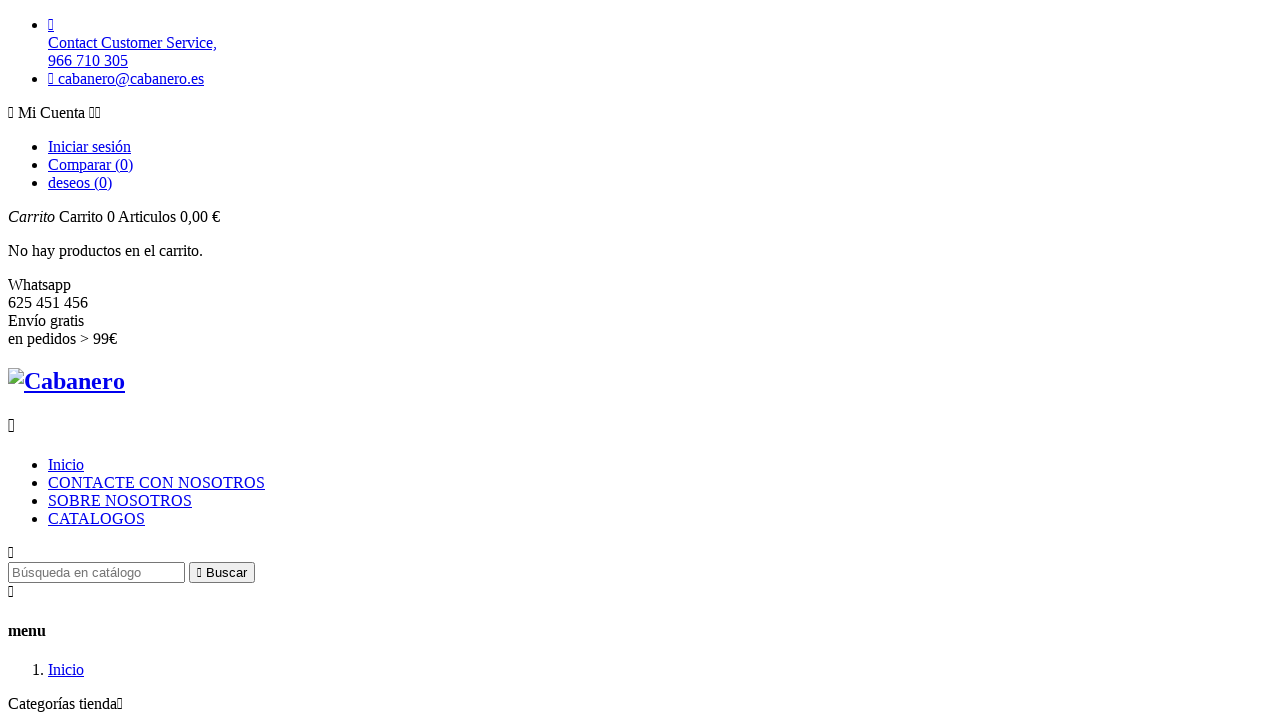

Filled search field with 'tornillo' on input[name='s']
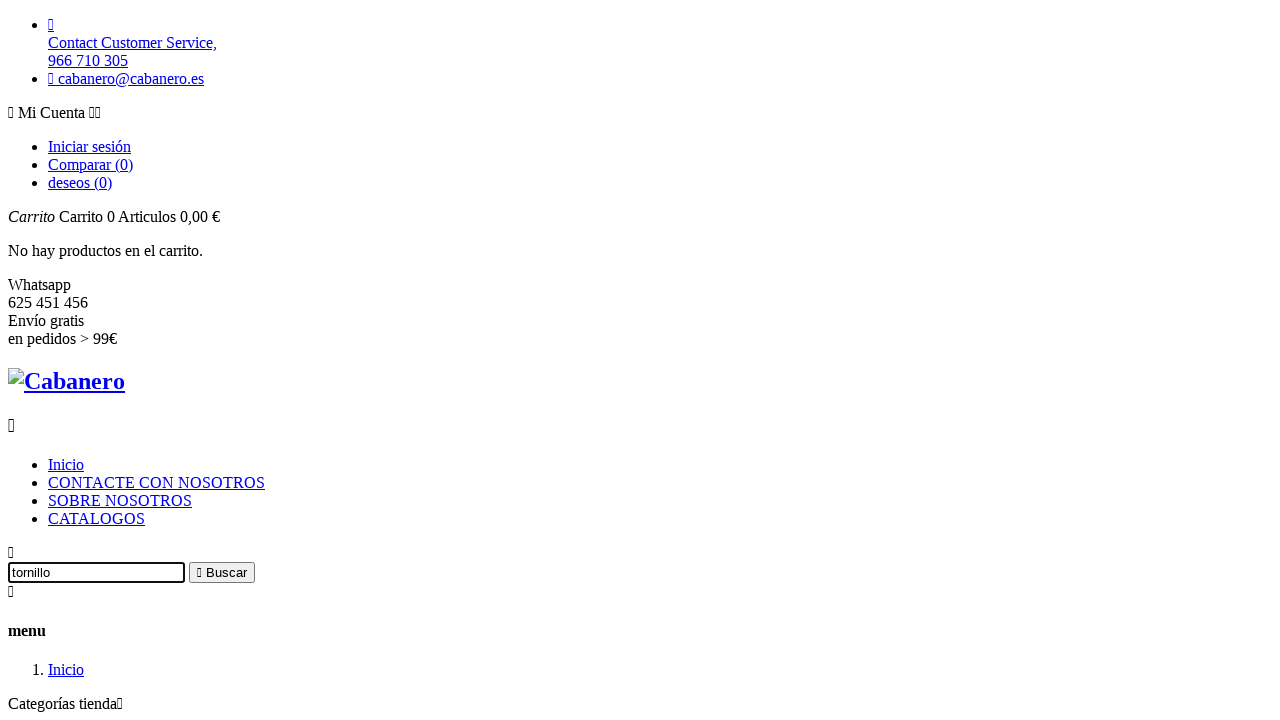

Pressed Enter to submit search query on input[name='s']
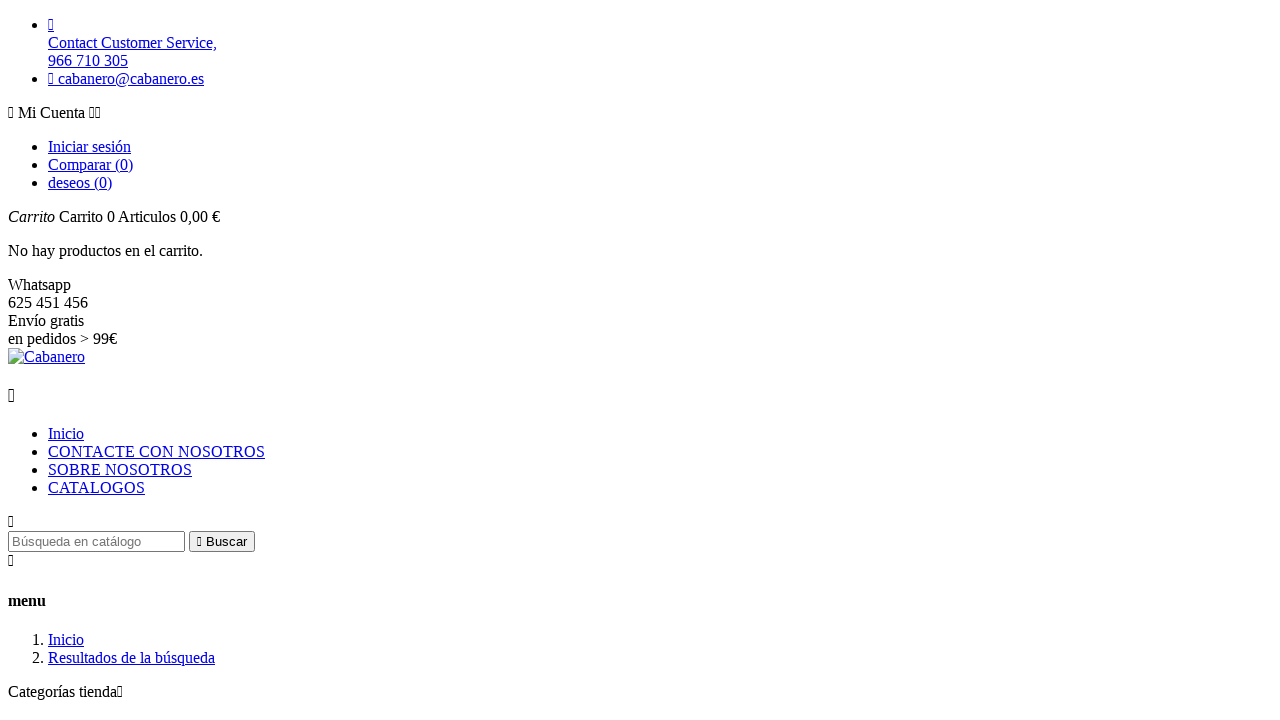

Search results loaded with product miniatures
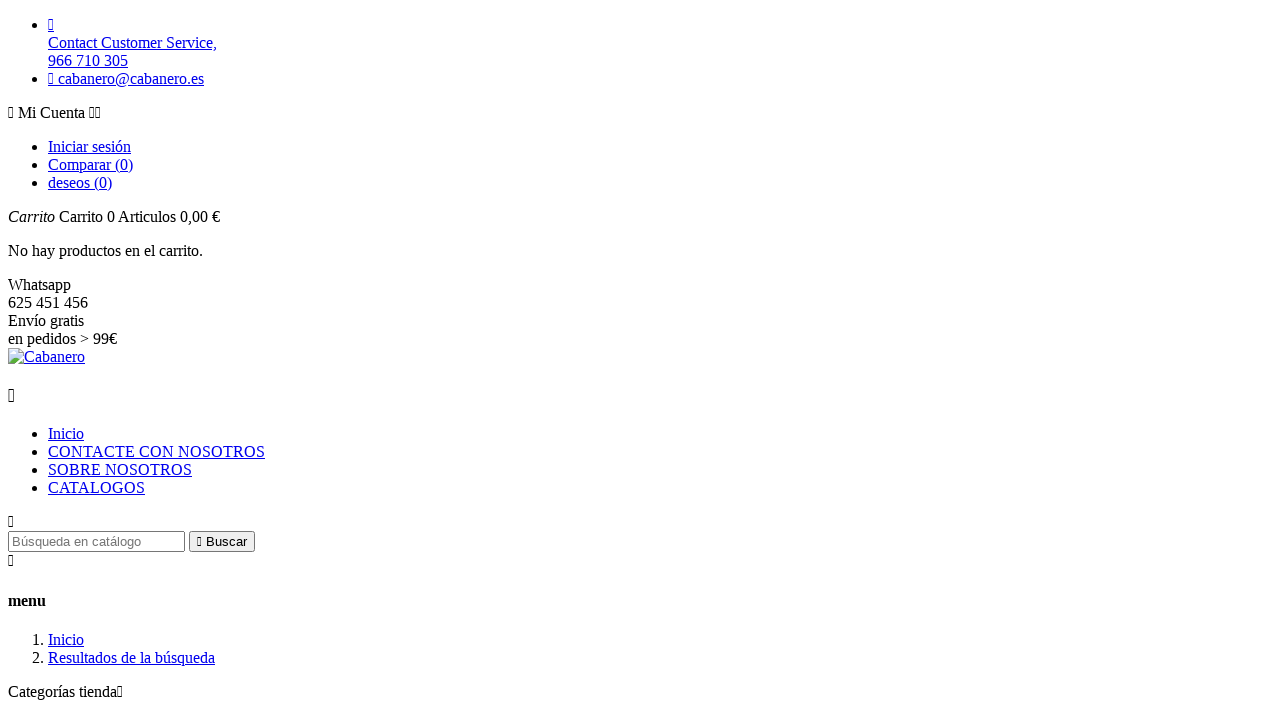

Product titles are visible in search results
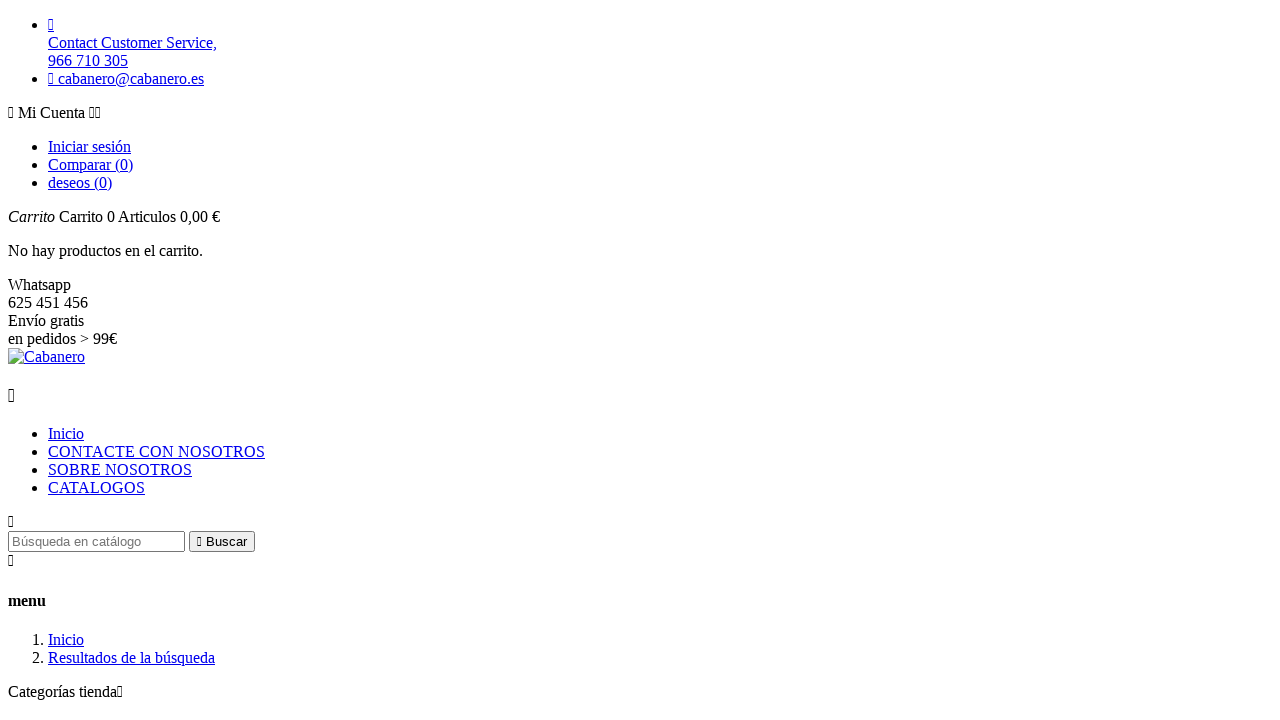

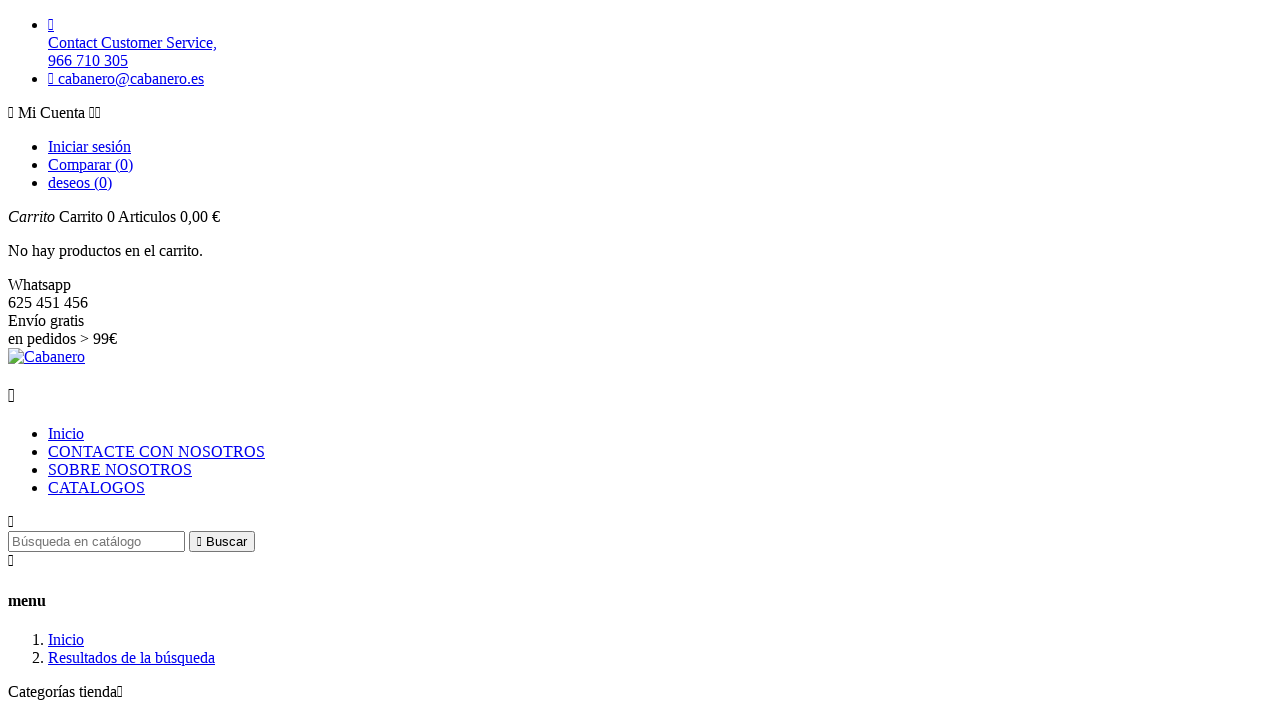